Tests various button interactions on LetCode's button practice page including clicking, navigation, checking button properties (position, color, dimensions), verifying disabled state, and performing click-and-hold action.

Starting URL: https://letcode.in/test

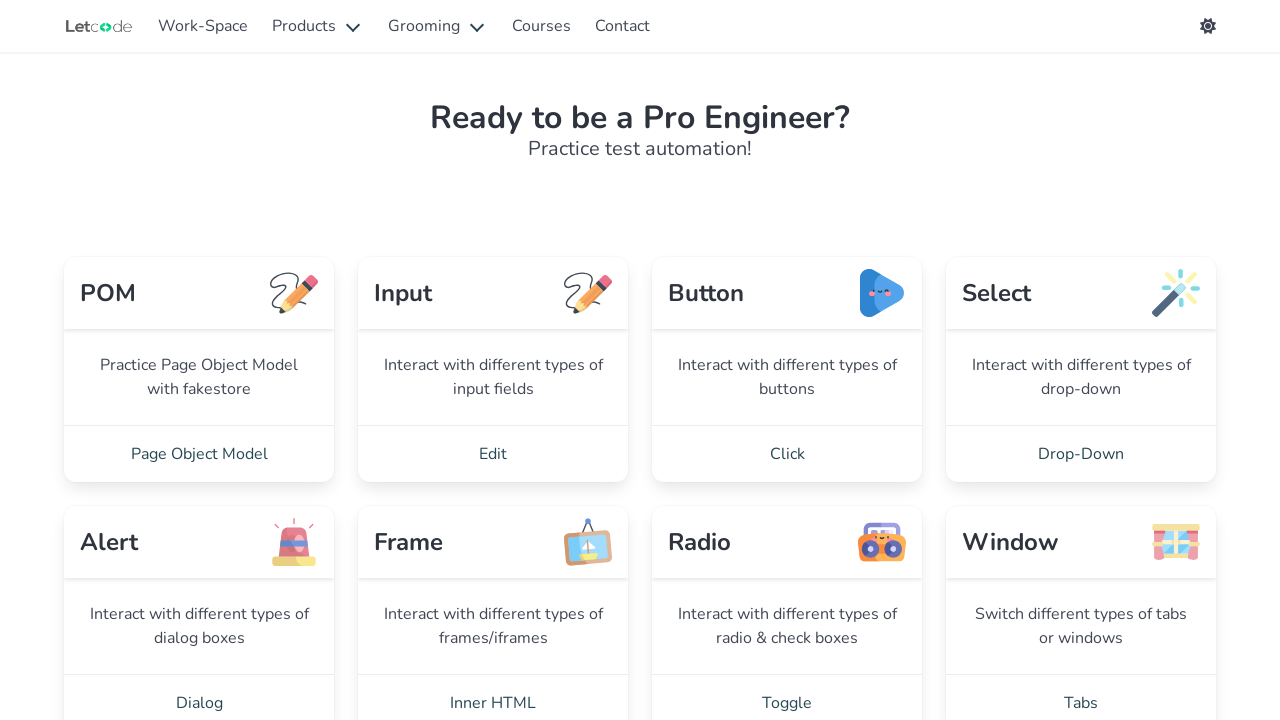

Clicked on 'Click' option to navigate to button fields page at (787, 454) on xpath=//a[@class='card-footer-item' and contains(text(),'Click')]
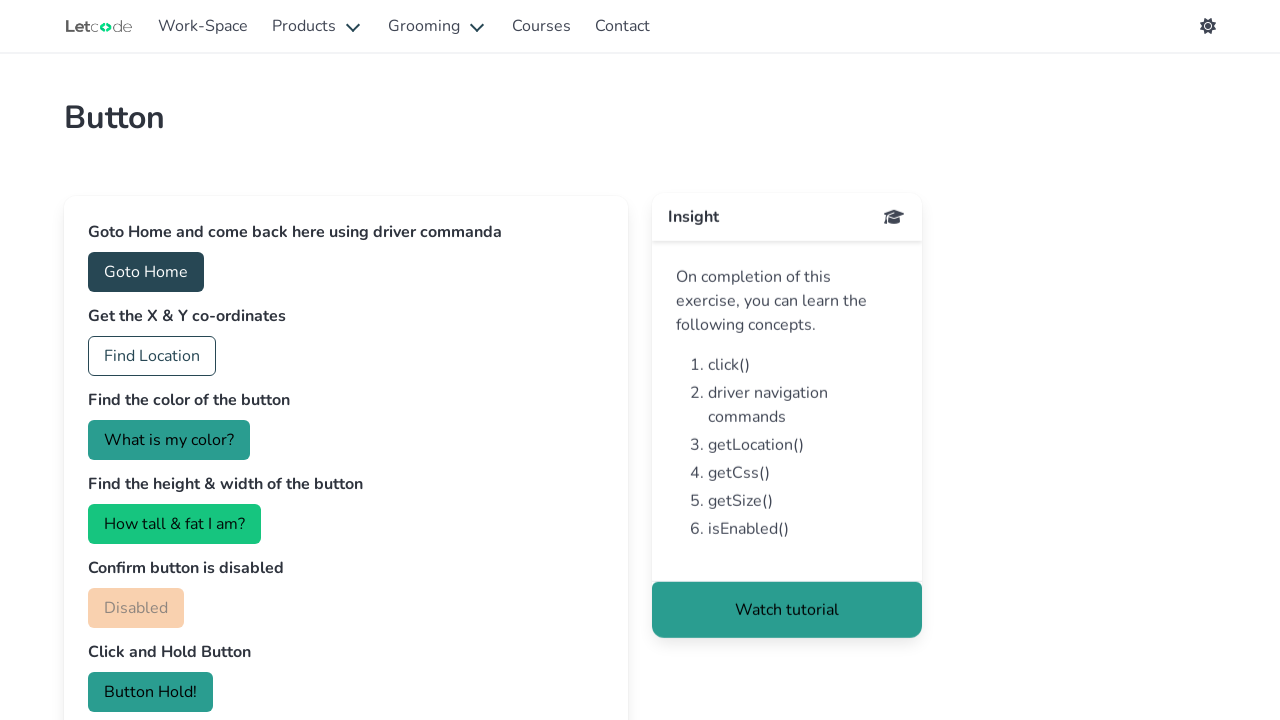

Verified presence of 'Button' heading on page
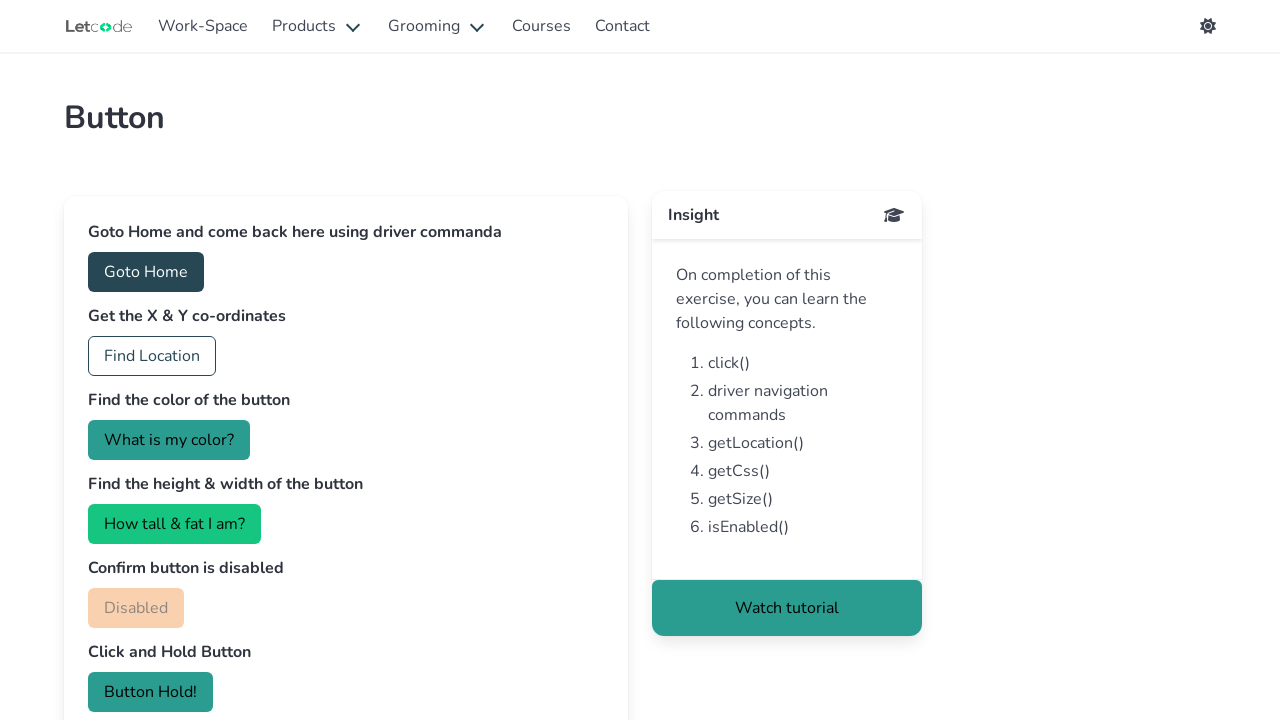

Clicked on Home button at (146, 272) on #home
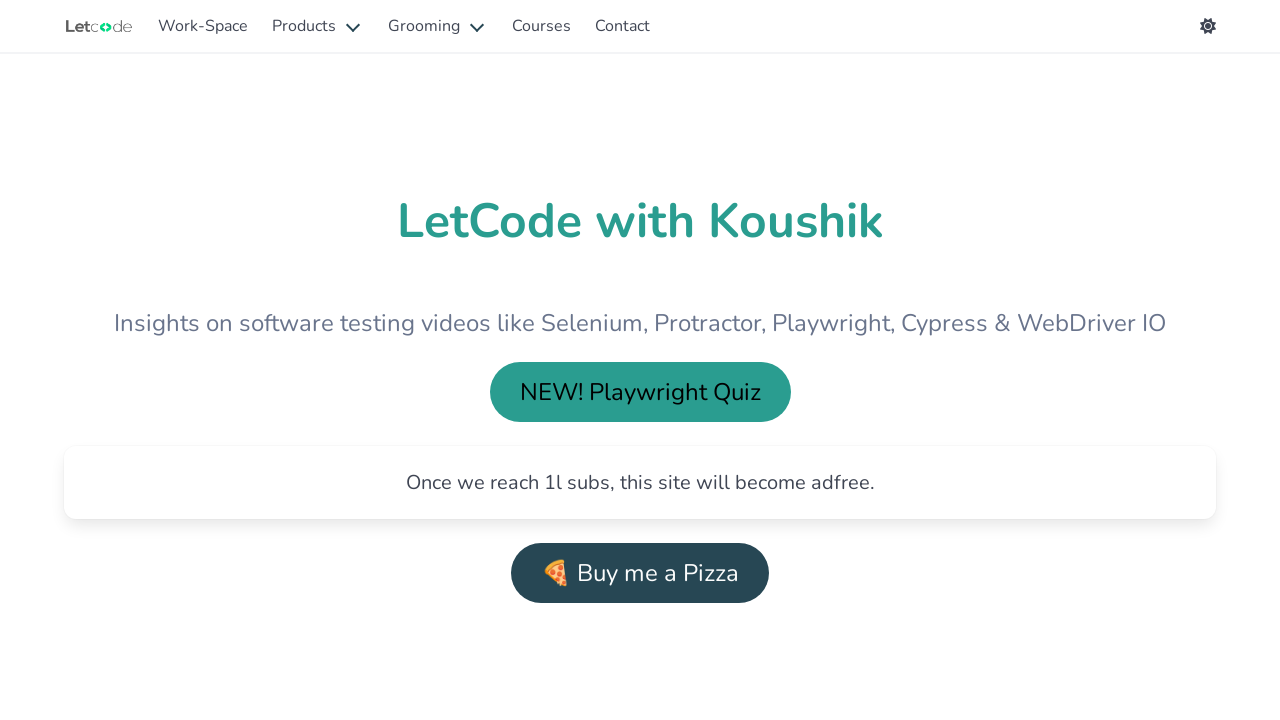

Navigated back to button page
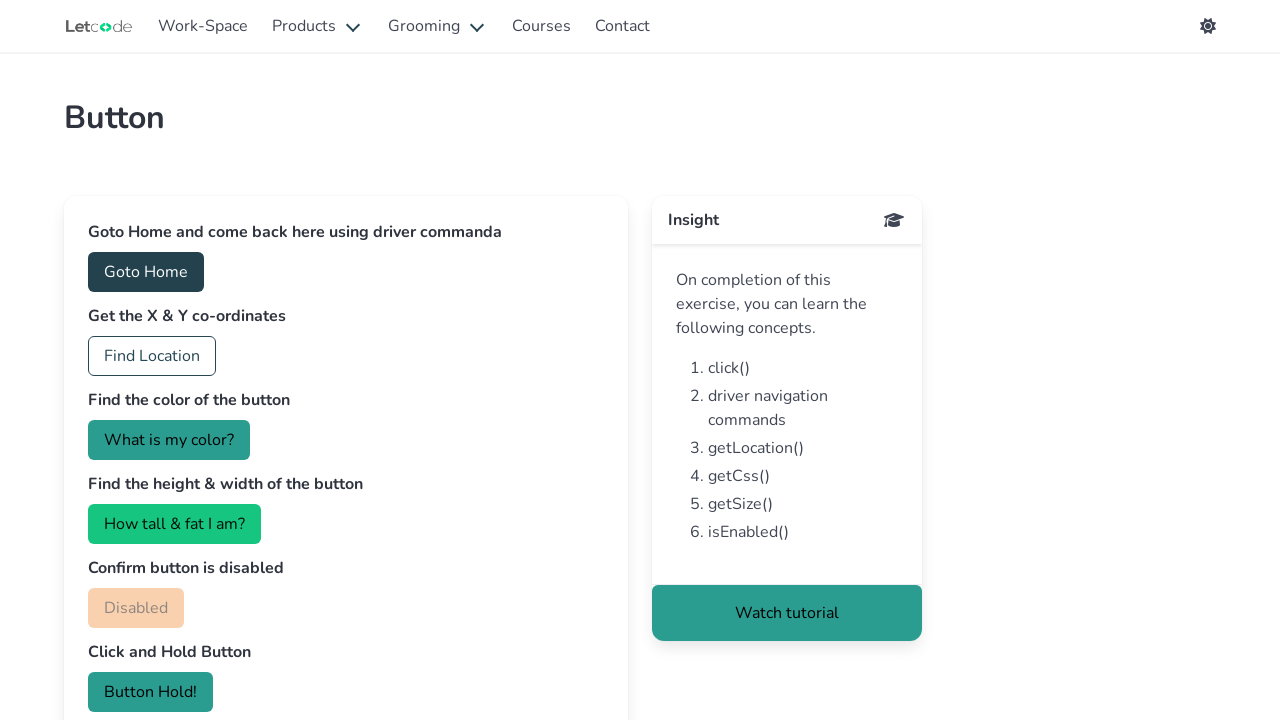

Verified position button is visible
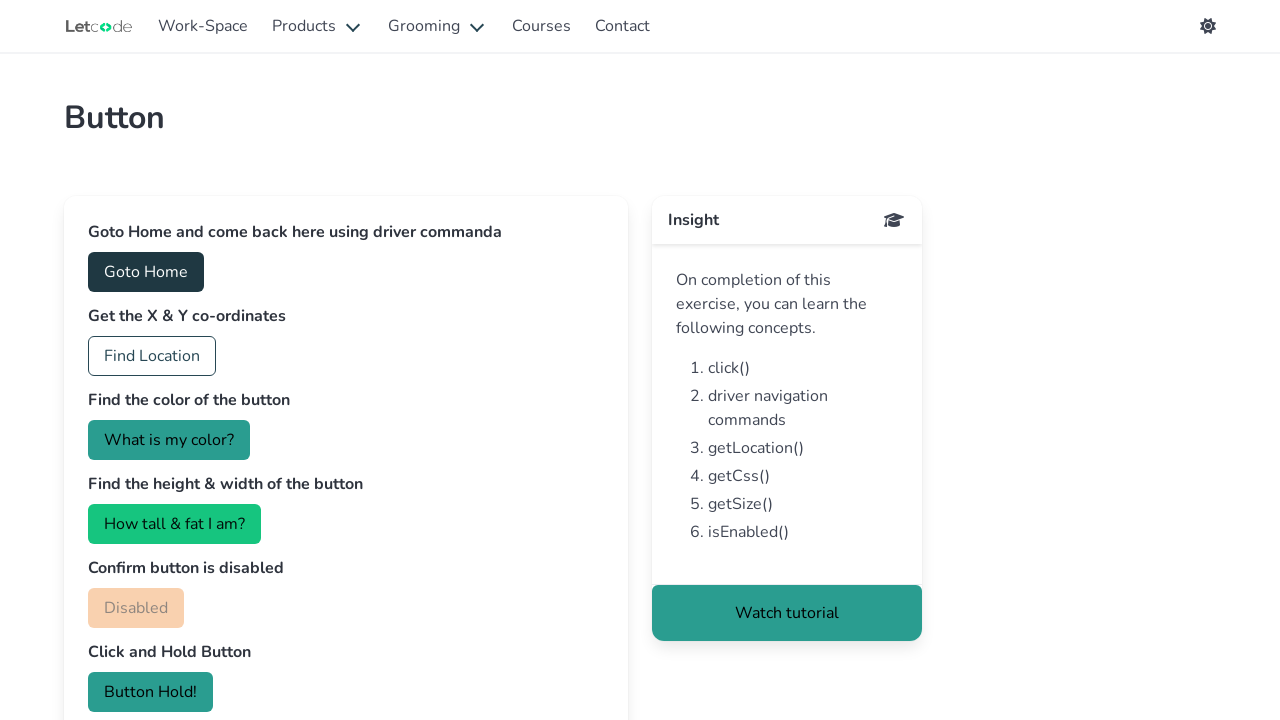

Verified color button is visible
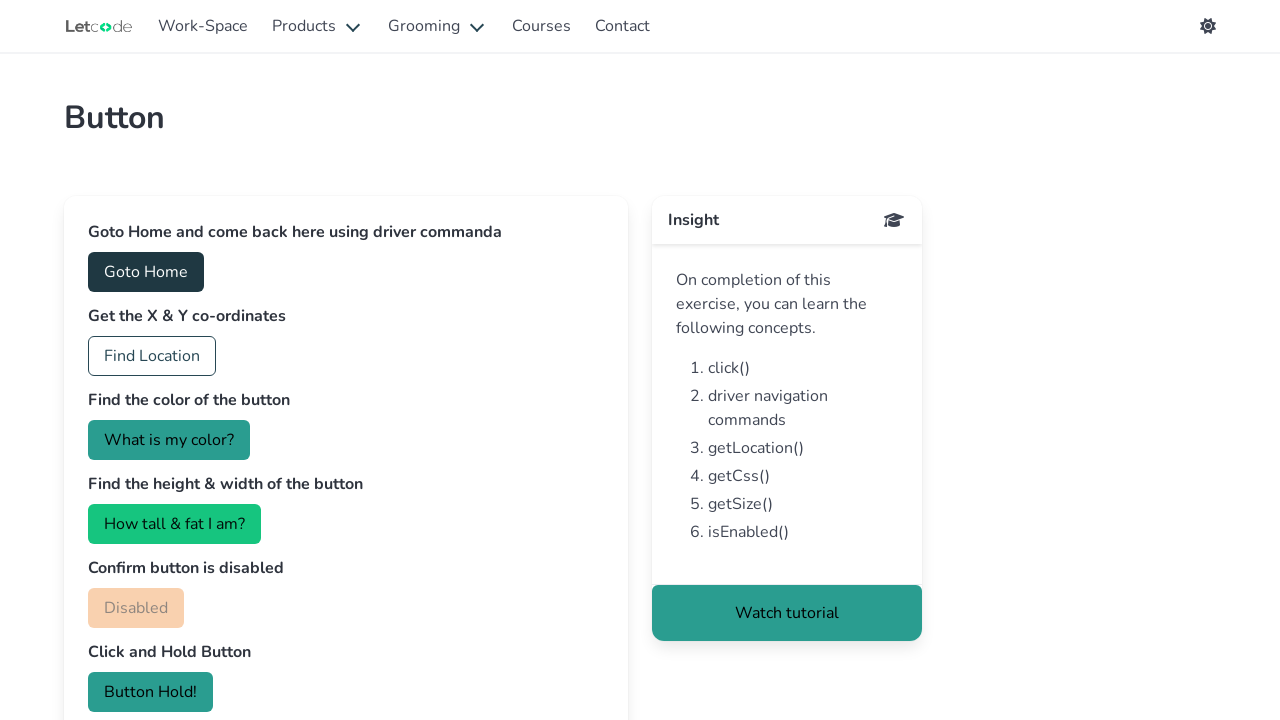

Verified property button is visible
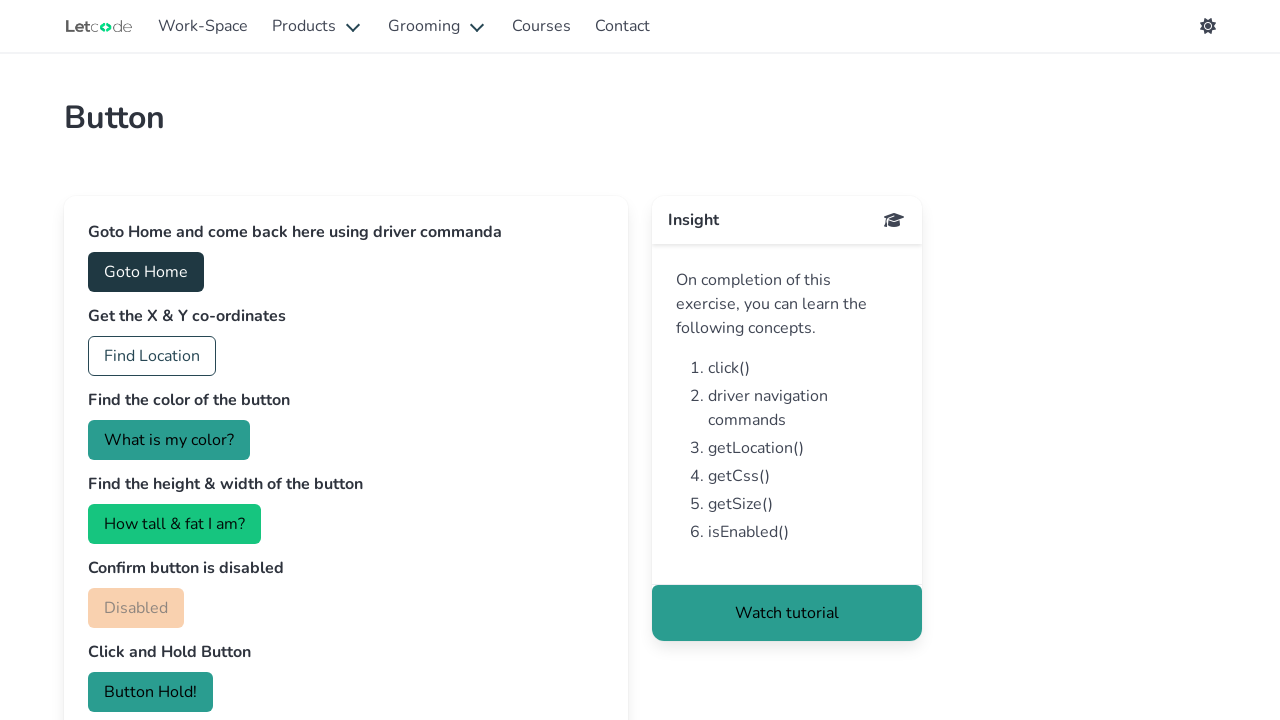

Verified disabled button exists on page
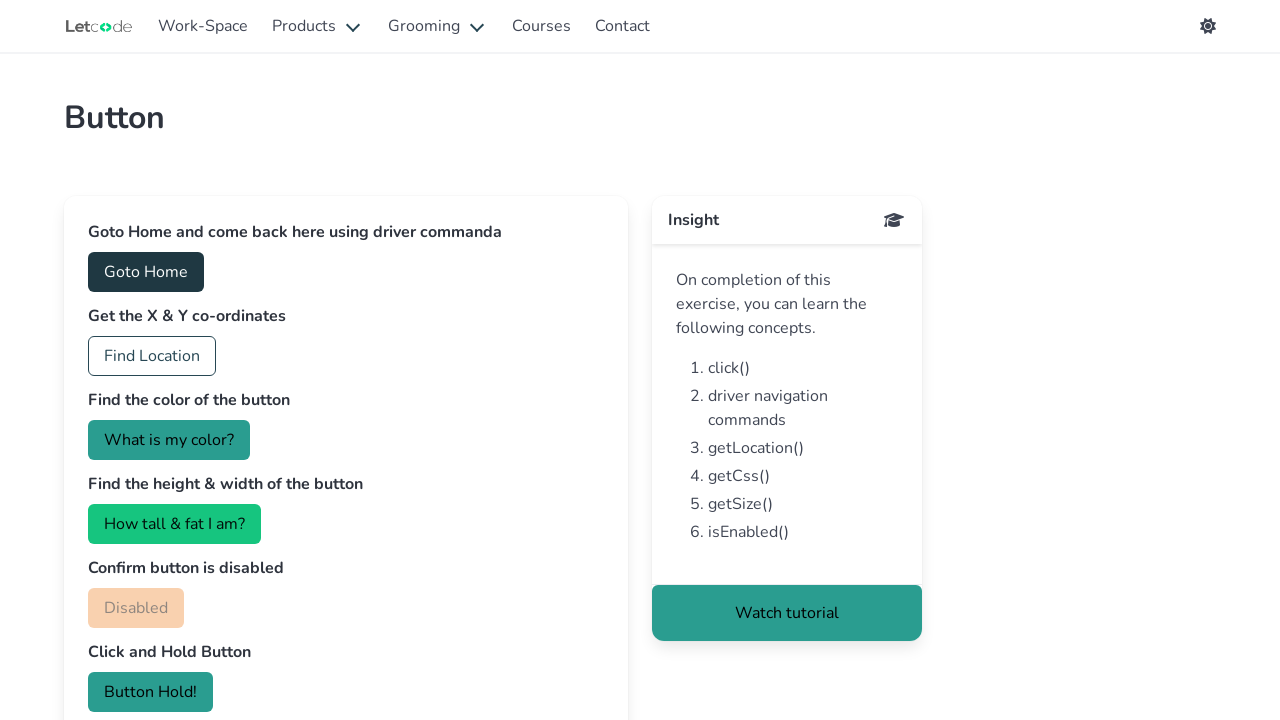

Performed click-and-hold action on button following disabled button at (150, 692) on xpath=//button[@id='isDisabled']/following::h2
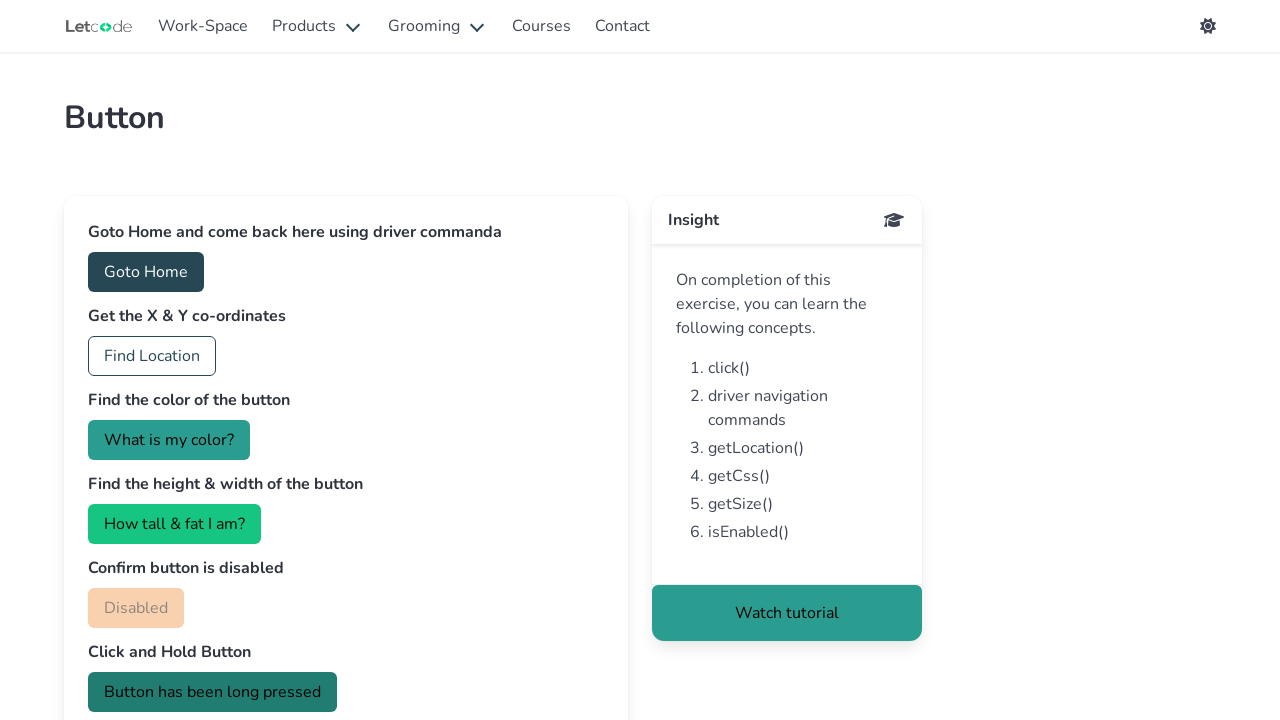

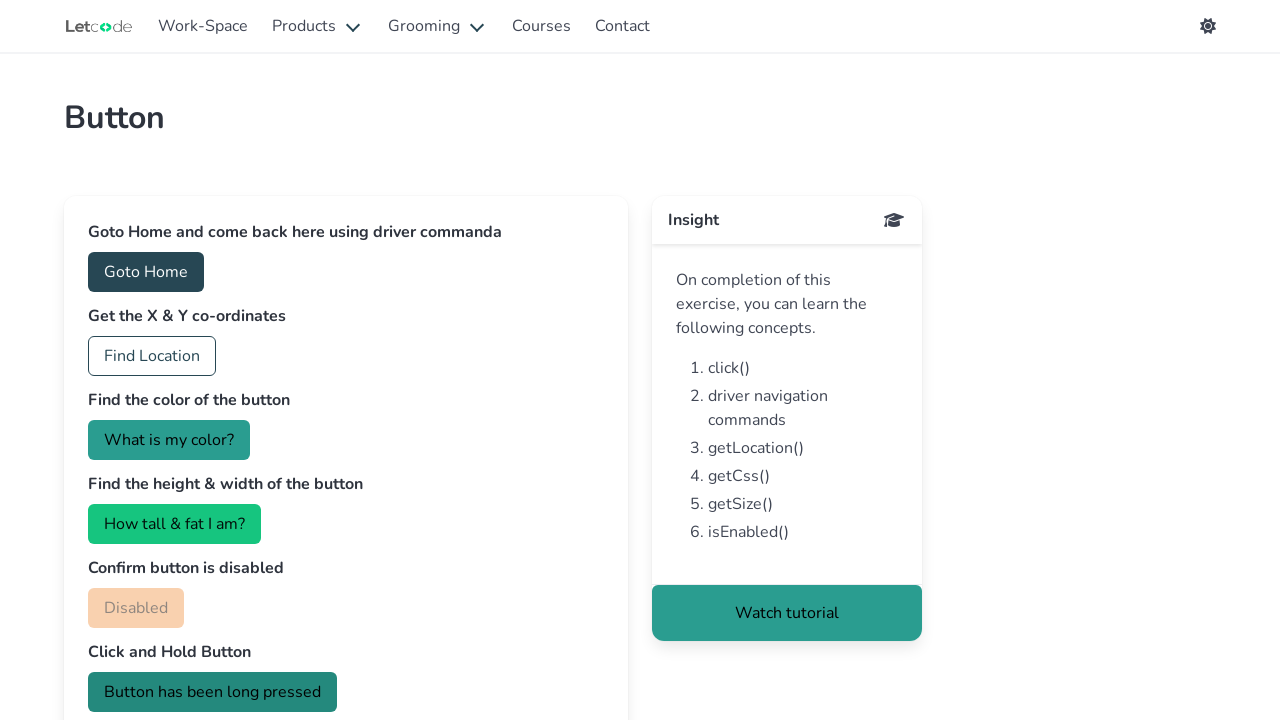